Tests multiple file upload functionality by selecting two image files using the file input element on a demo upload page.

Starting URL: https://davidwalsh.name/demo/multiple-file-upload.php

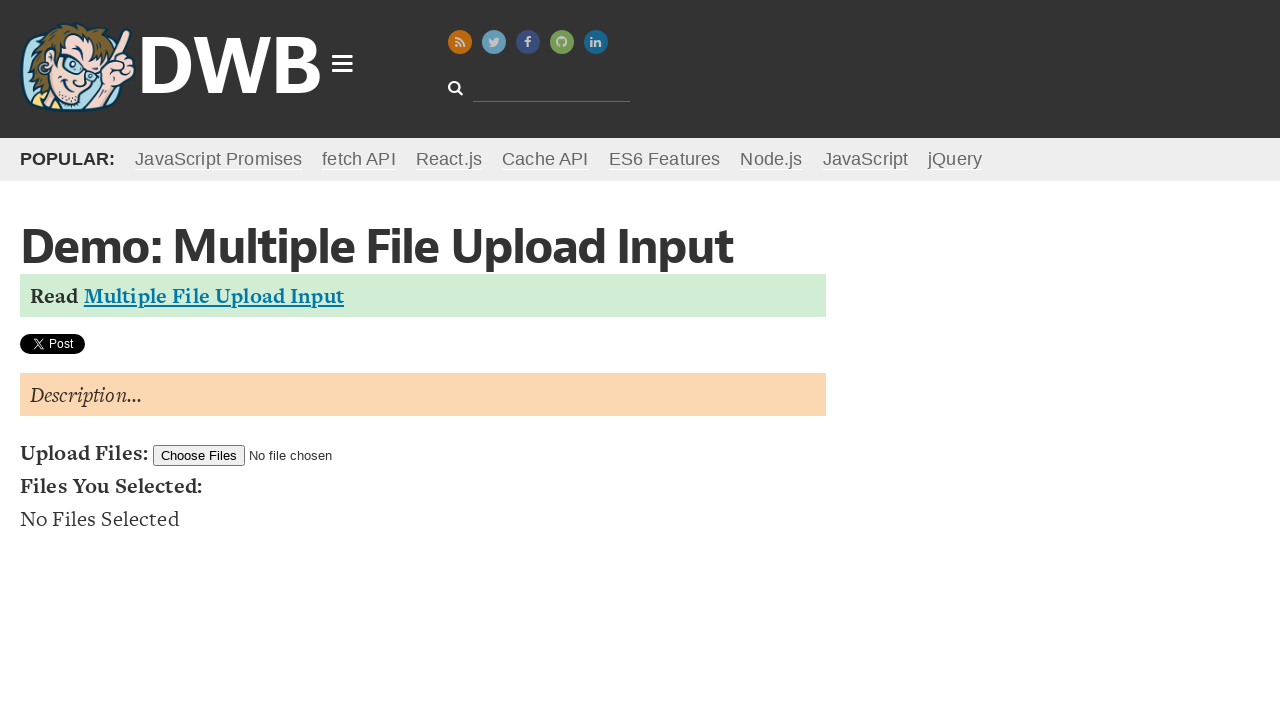

Created temporary test image file 1 with JPEG header
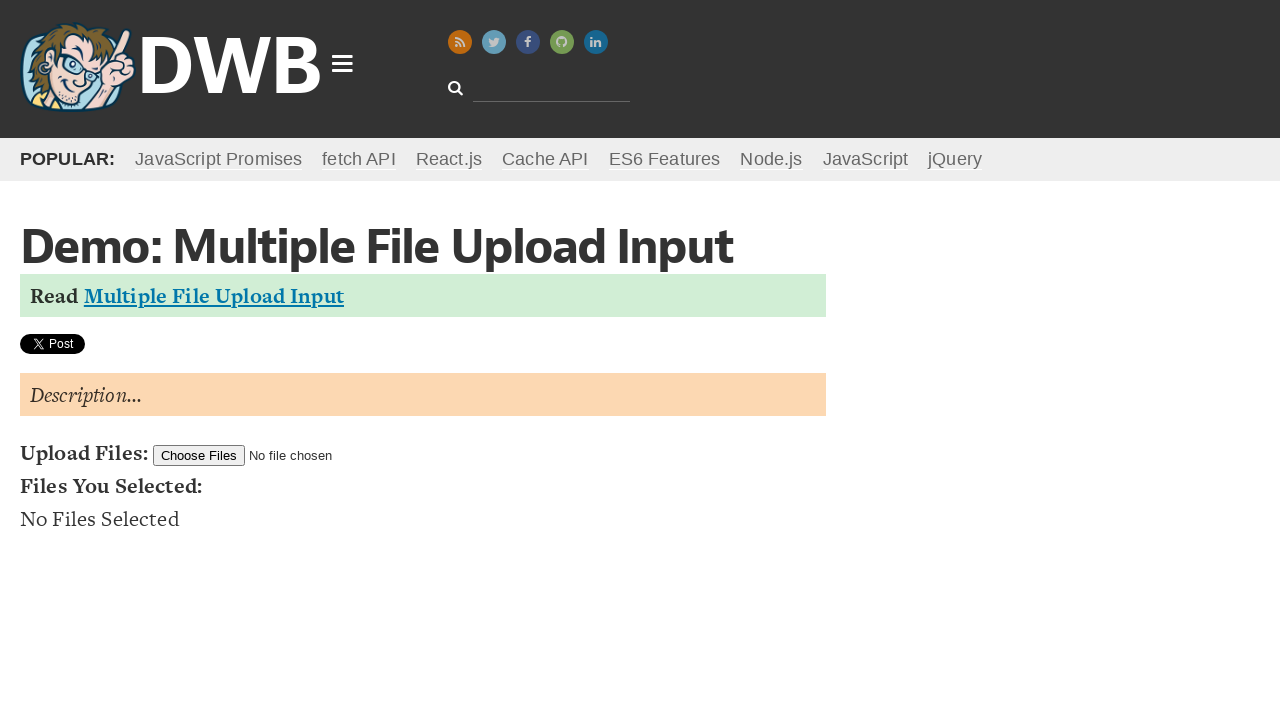

Created temporary test image file 2 with JPEG header
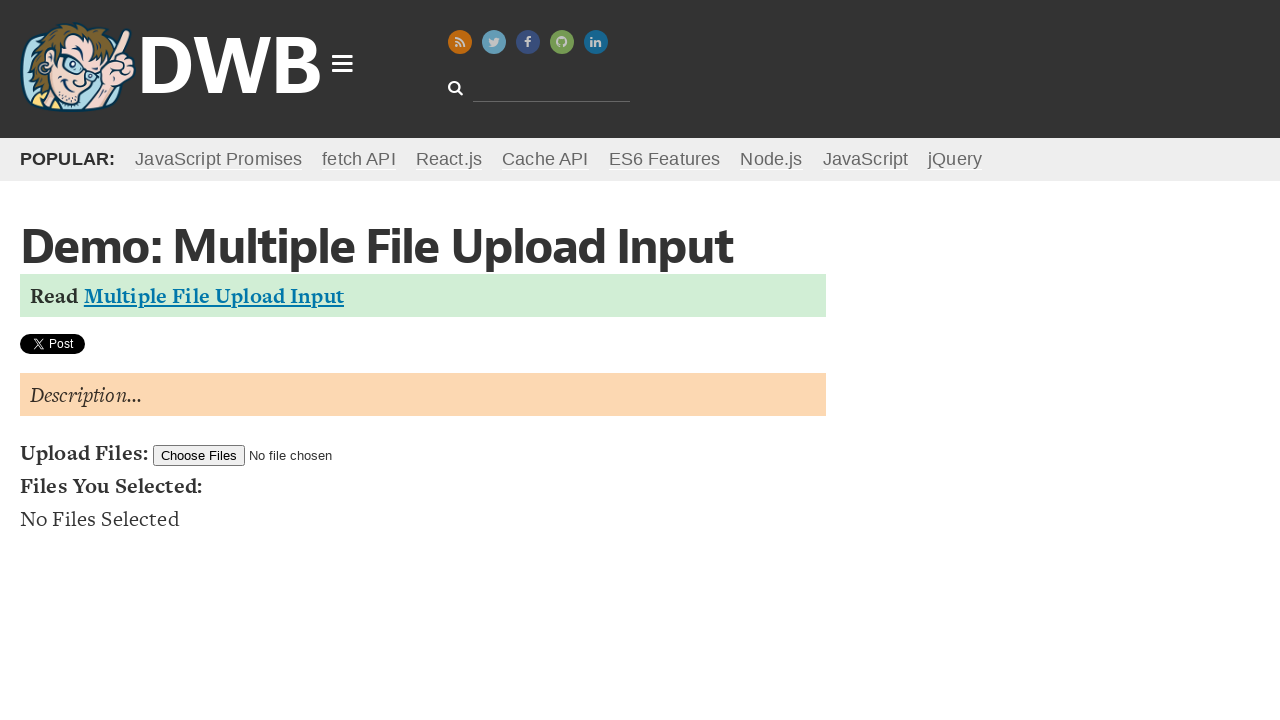

Selected two image files for upload using file input element
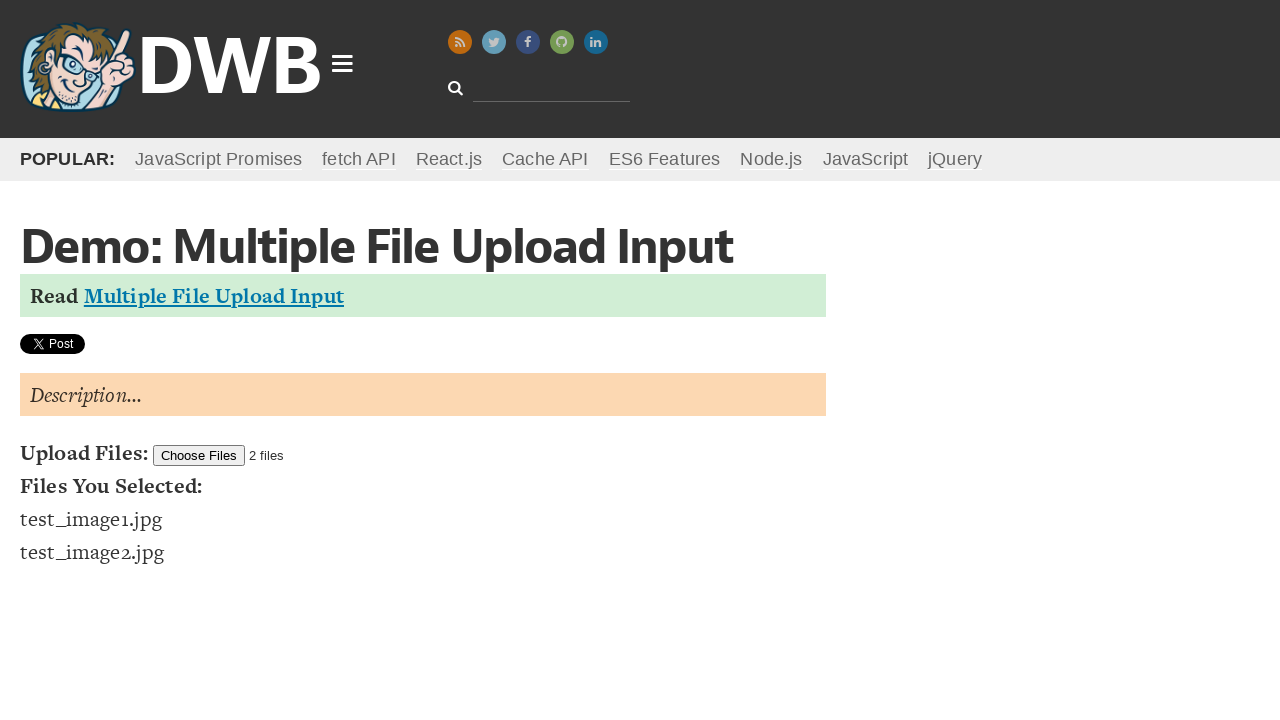

Deleted temporary test image file 1
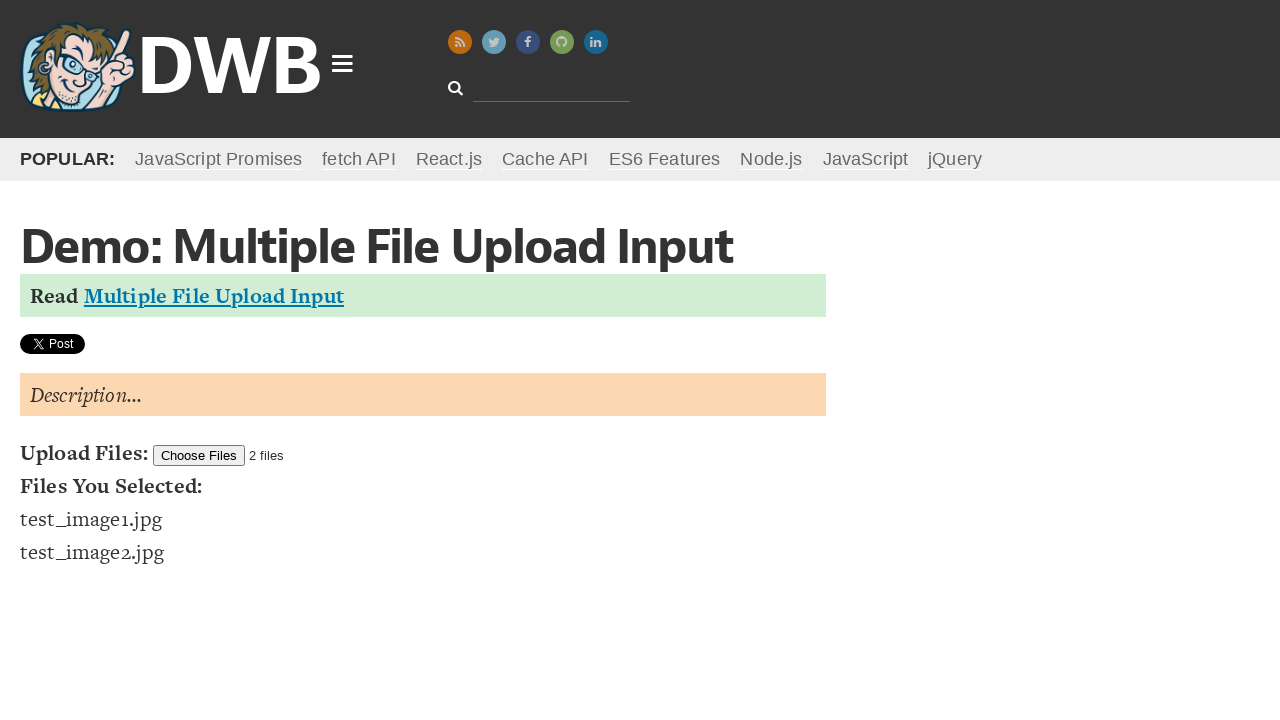

Deleted temporary test image file 2
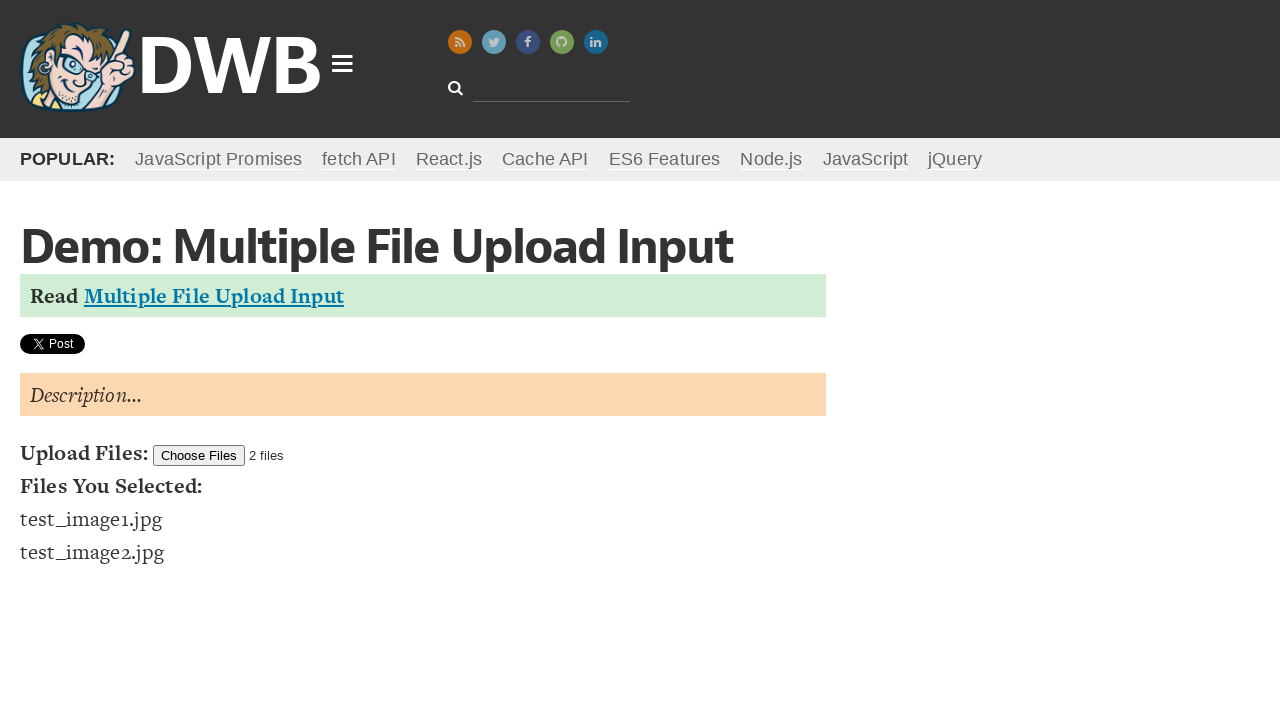

Removed temporary directory
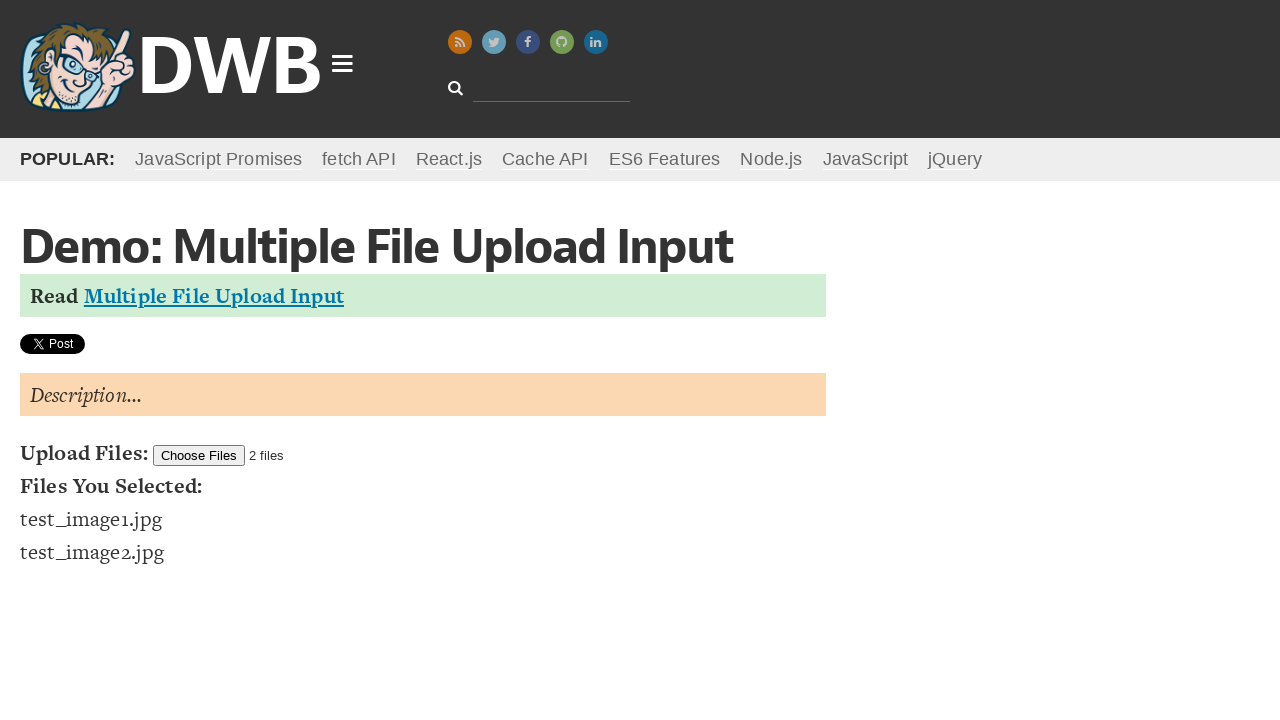

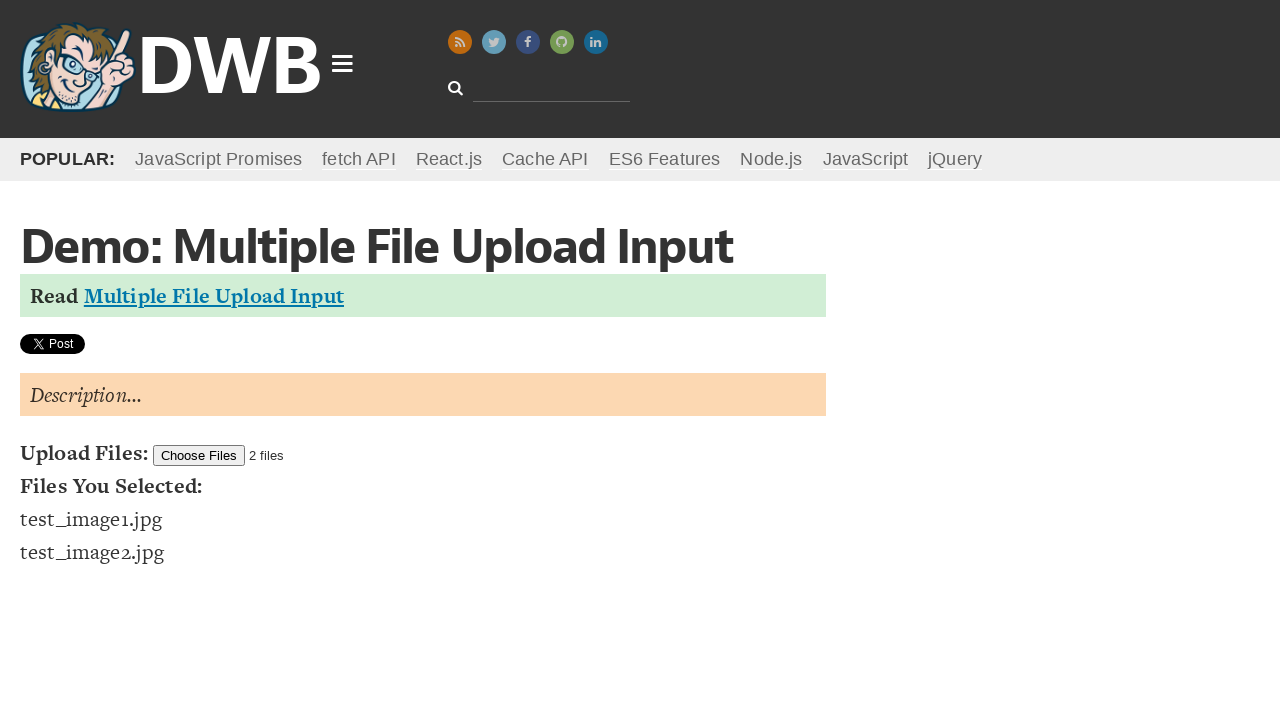